Tests table sorting using semantic class attributes by clicking the Due column header on table2

Starting URL: http://the-internet.herokuapp.com/tables

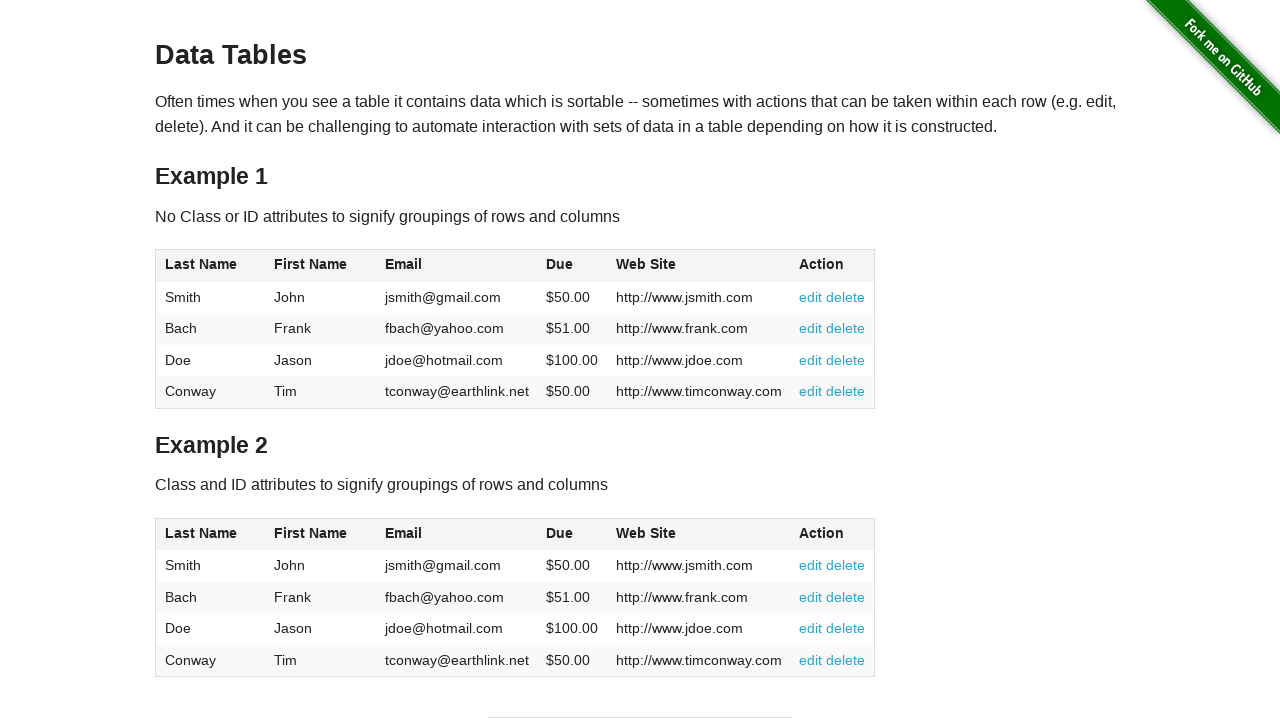

Clicked the Due column header on table2 to sort by due date at (560, 533) on #table2 thead .dues
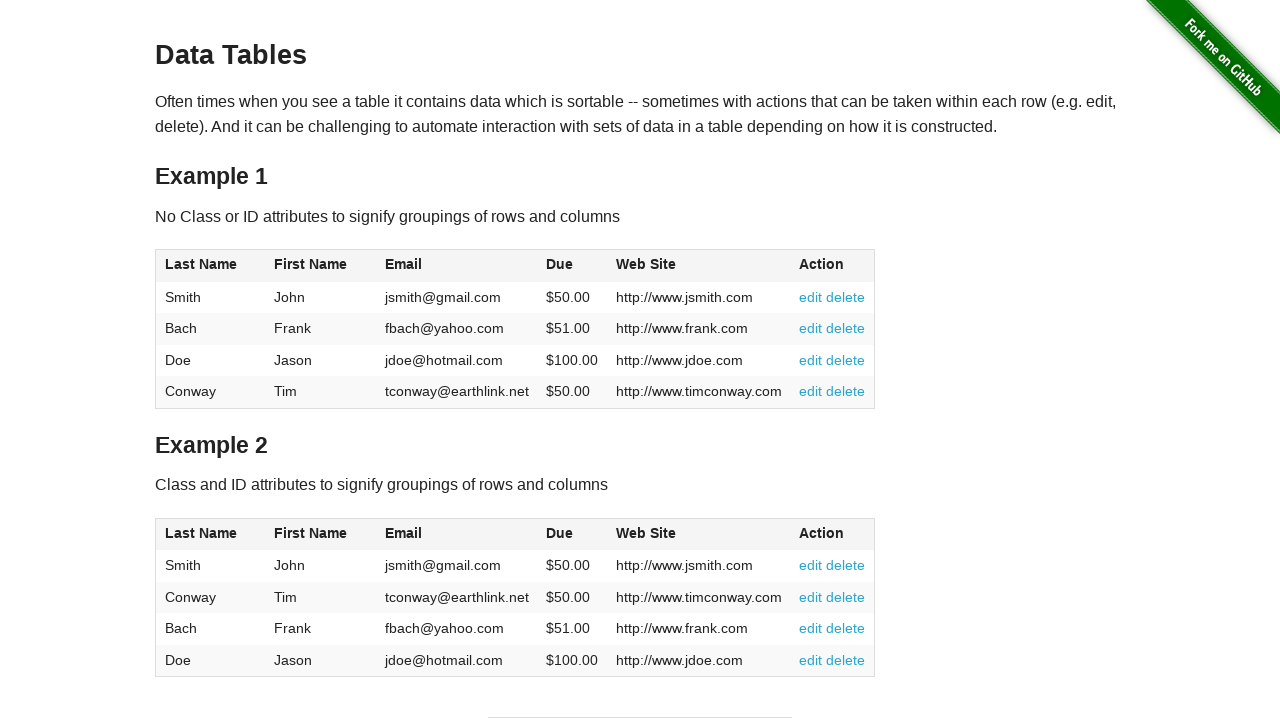

Table2 Due column values loaded and are now visible
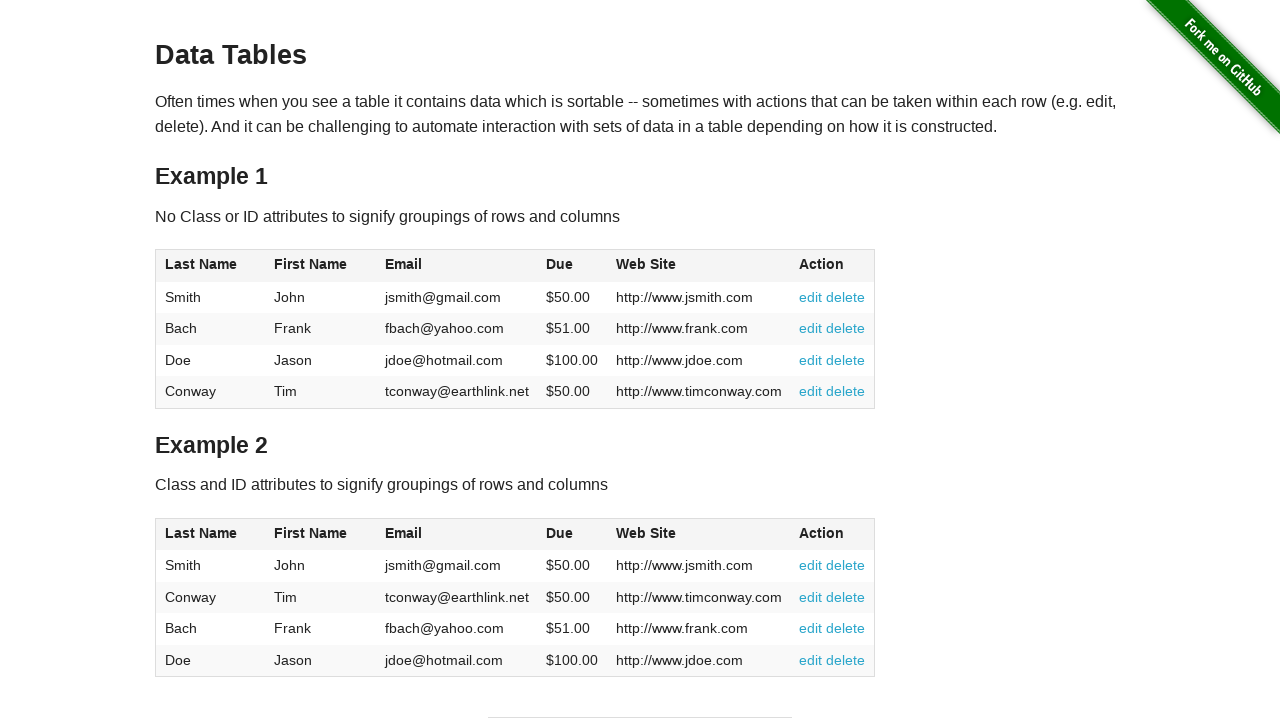

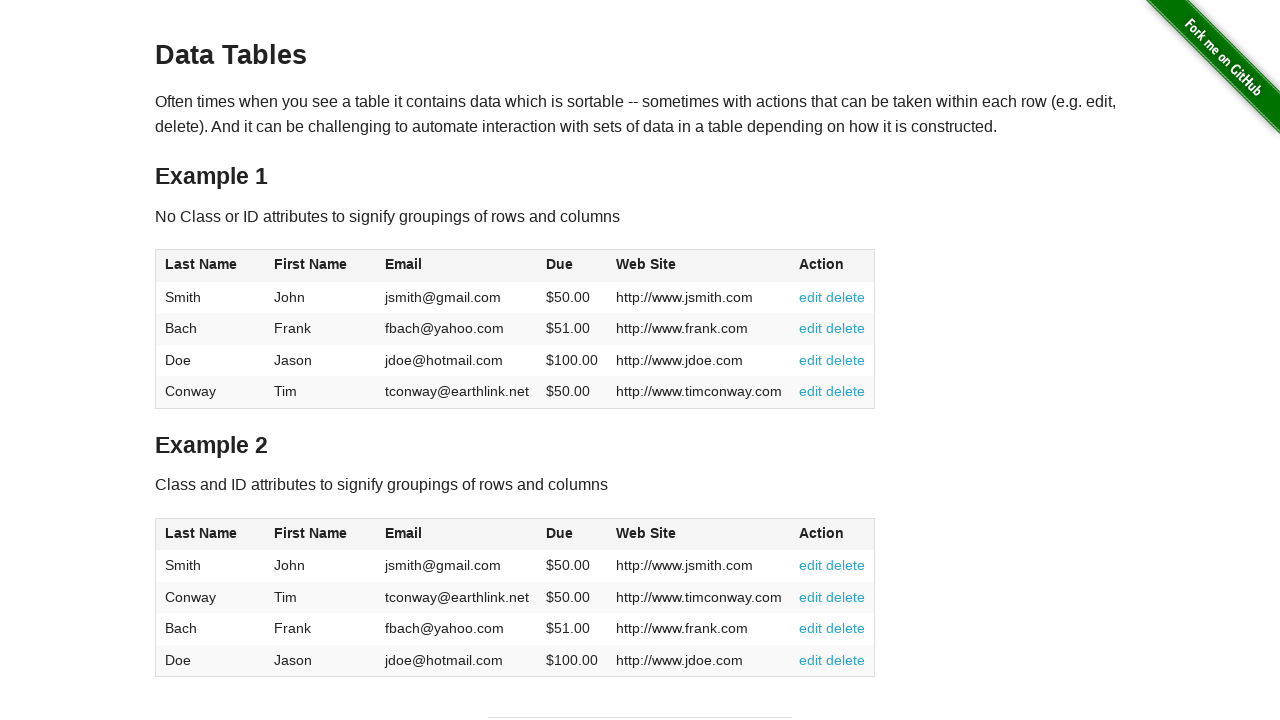